Tests the drink ordering flow on PizzaMania website by navigating to desserts/drinks section, adding apple juice to basket, and opening the basket to verify the selected item.

Starting URL: https://pizzamania.by/

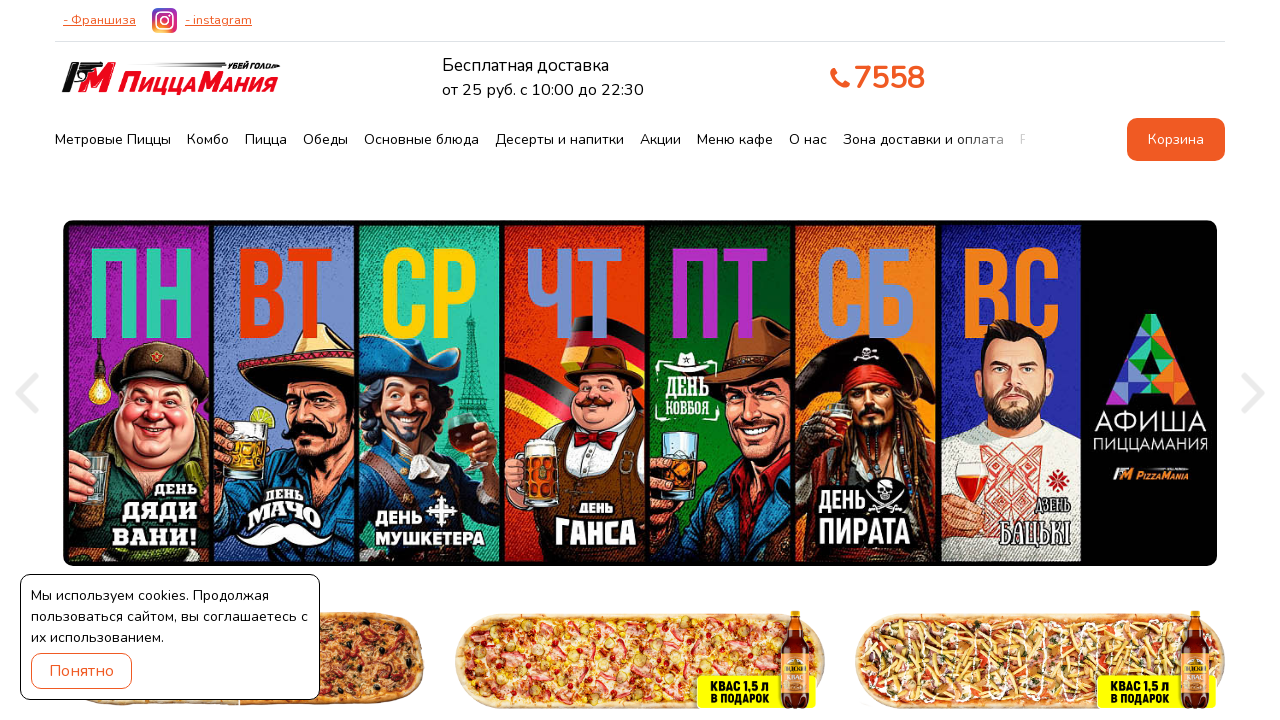

Clicked on desserts/drinks section link at (560, 140) on xpath=//a[@href='/#desserts']
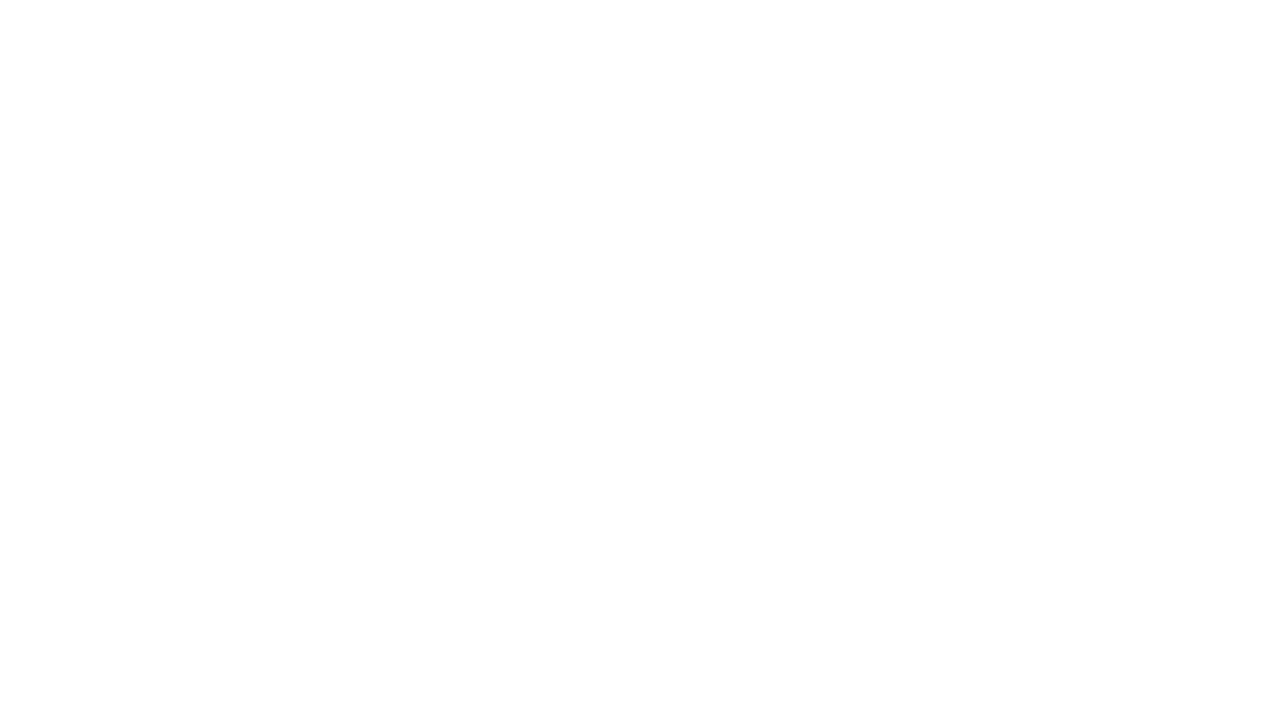

Desserts/drinks section loaded and apple juice item found
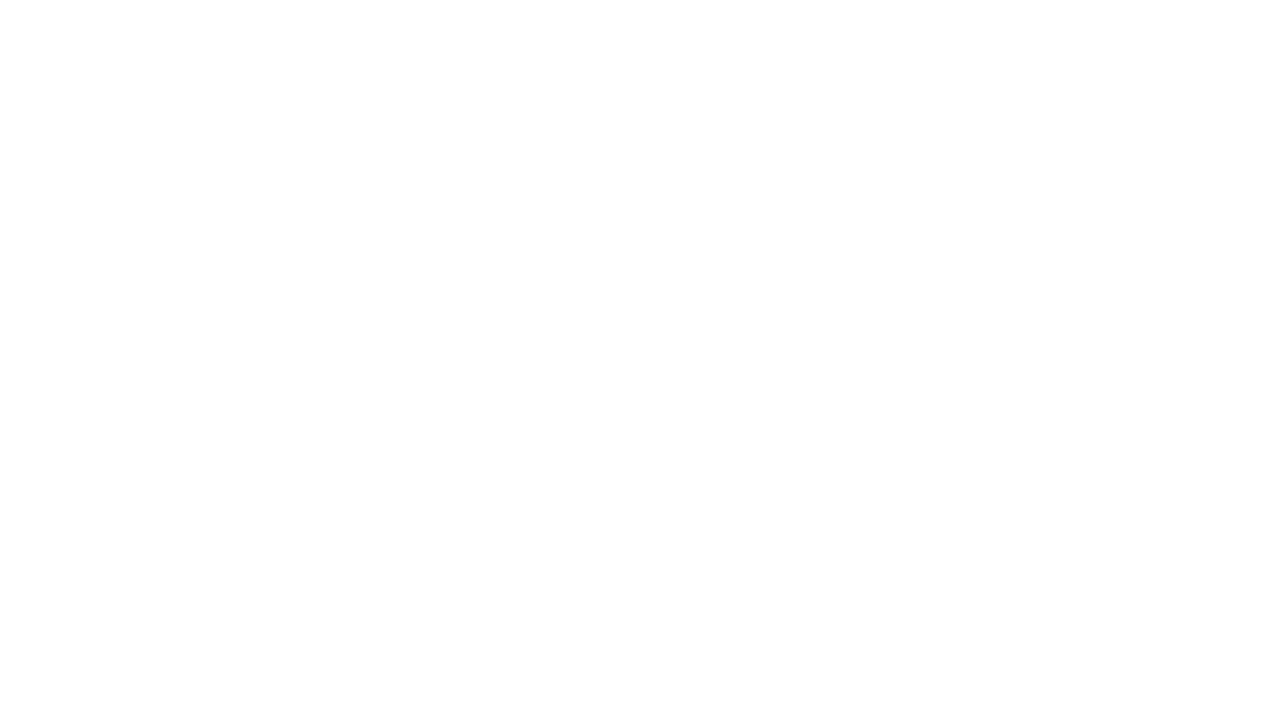

Clicked to add apple juice to basket at (868, 361) on xpath=//article[@id='item-84']/div[2]/div/a
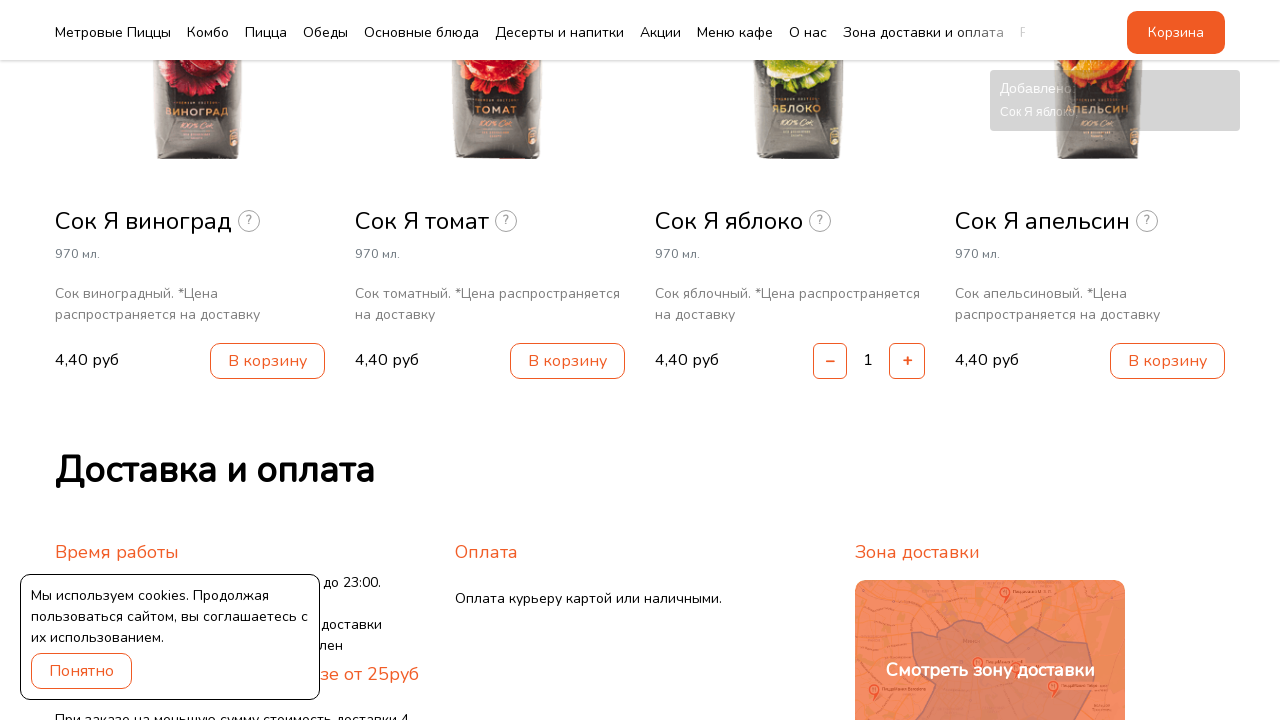

Clicked basket button to view cart at (1176, 32) on xpath=//a[@id='basket'][@class='btn btn_basket']
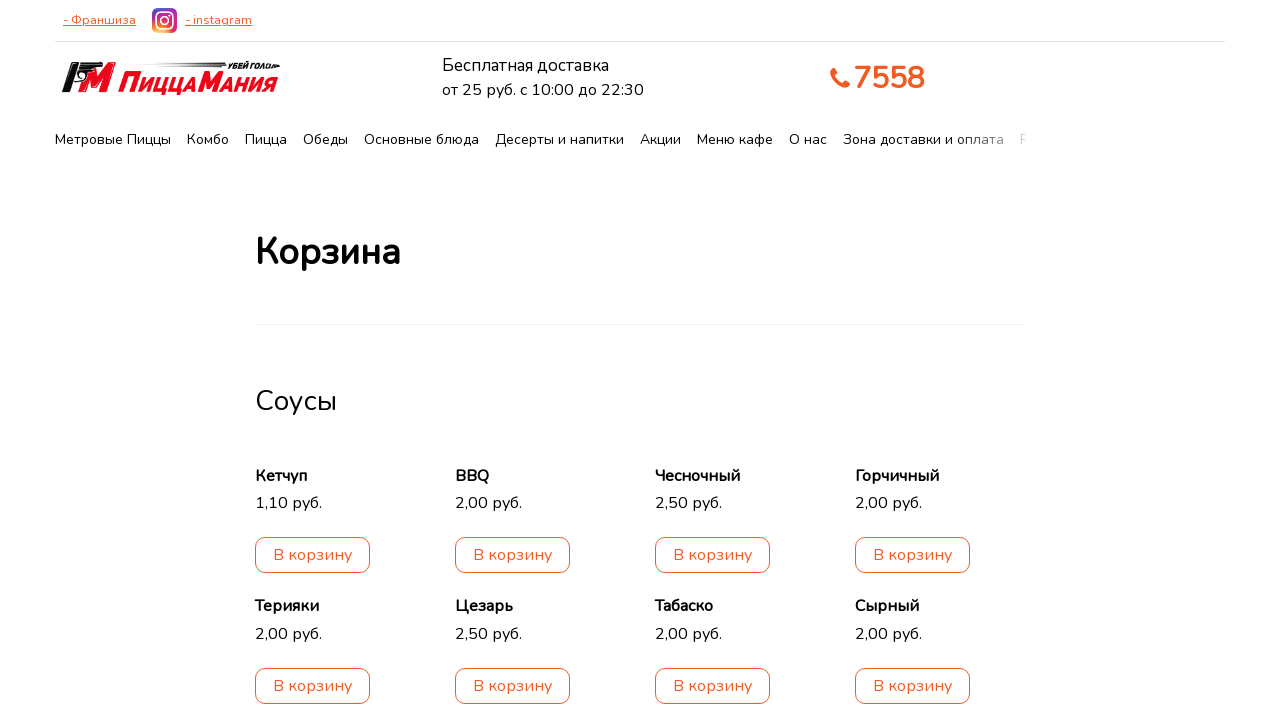

Cart loaded and apple juice item is visible in basket
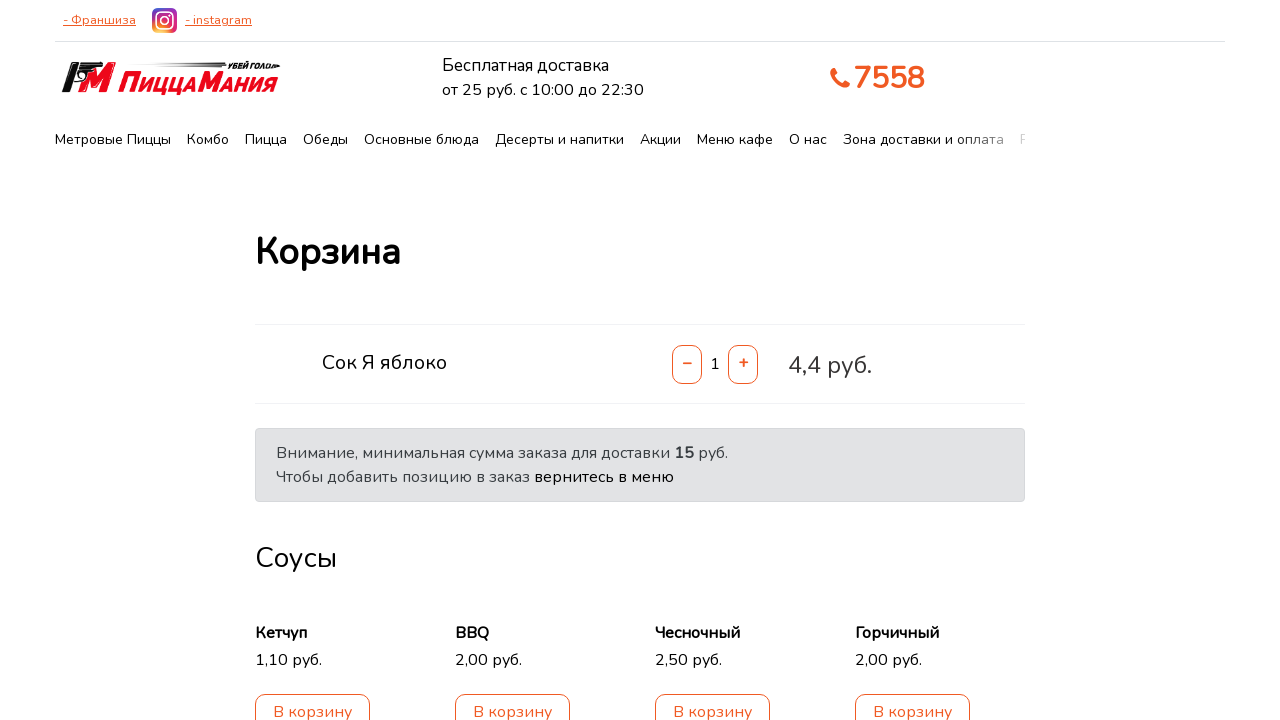

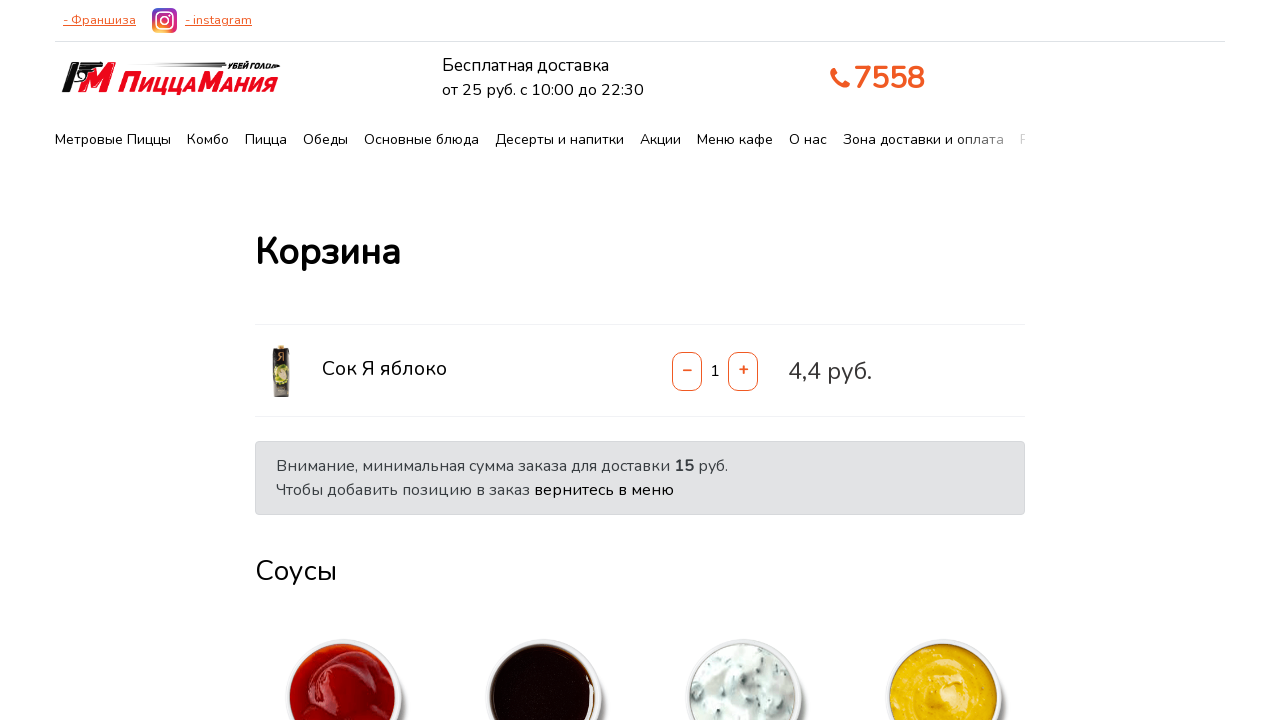